Tests drag and drop functionality using JavaScript for sortable list elements

Starting URL: https://smnbbrv.github.io/angular-sortablejs-demo/multiple-lists

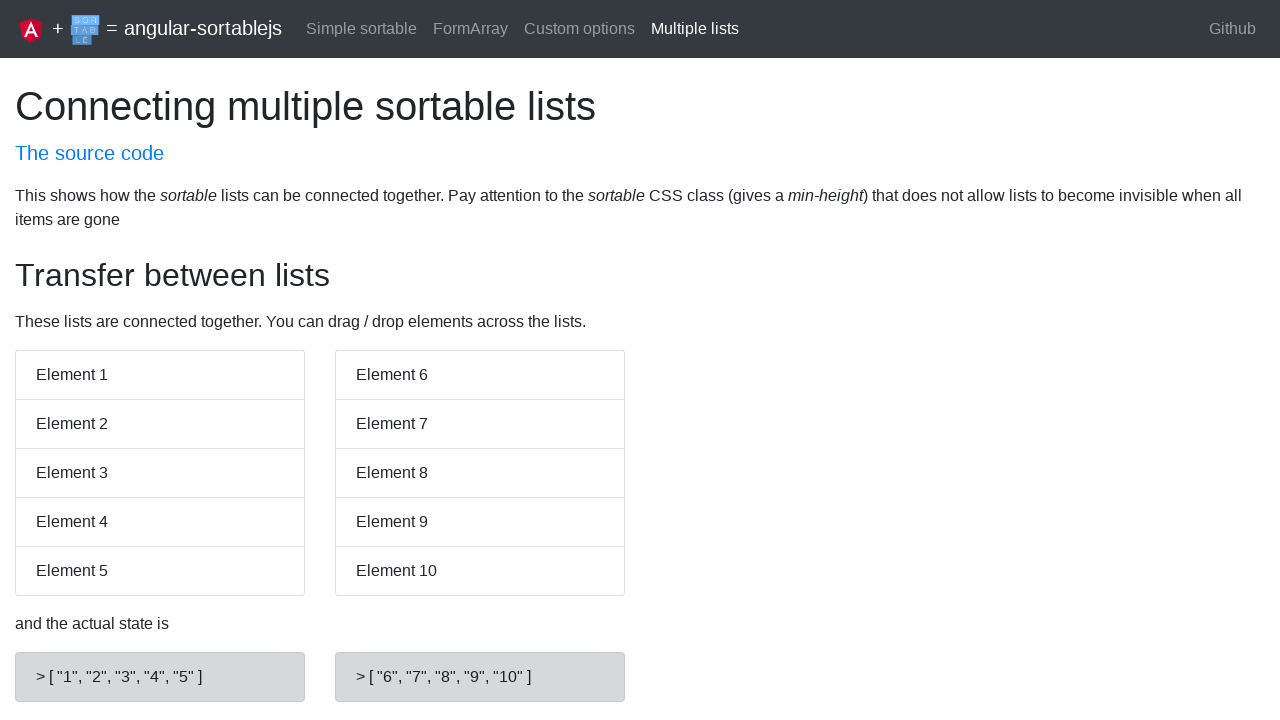

Waited for Element 8 to load on the sortable list page
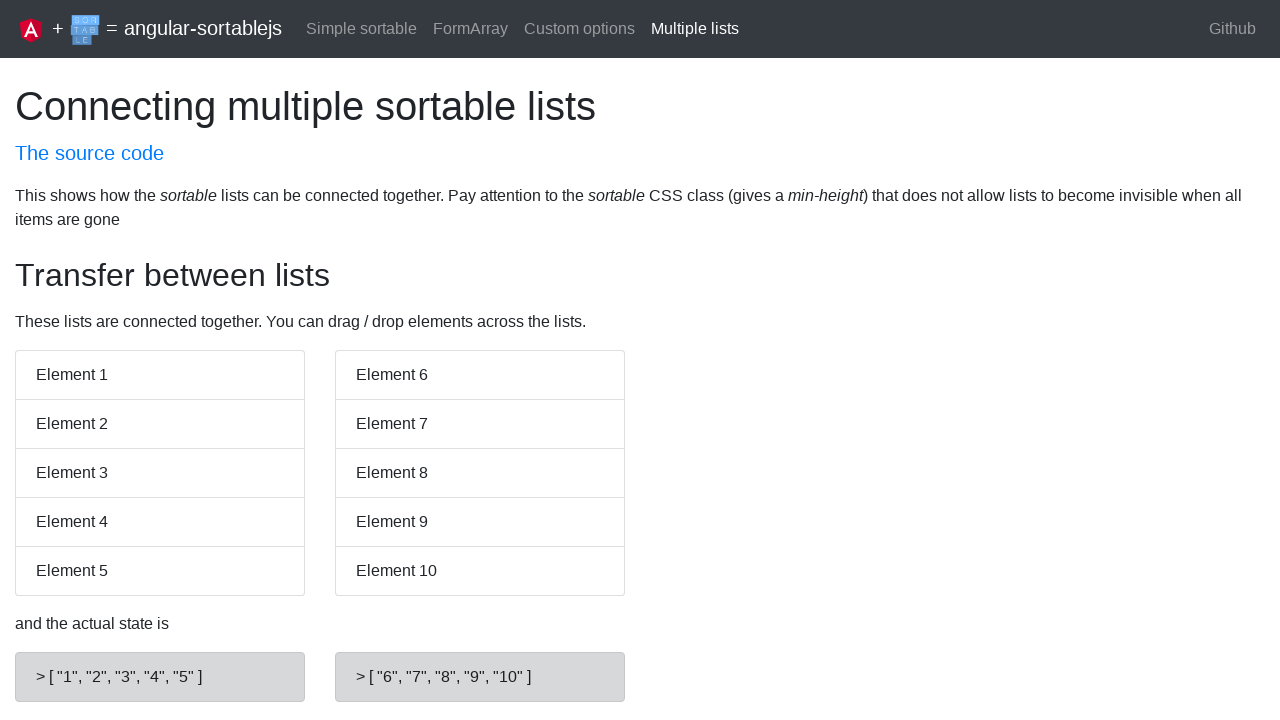

Located source element (Element 8) for drag and drop
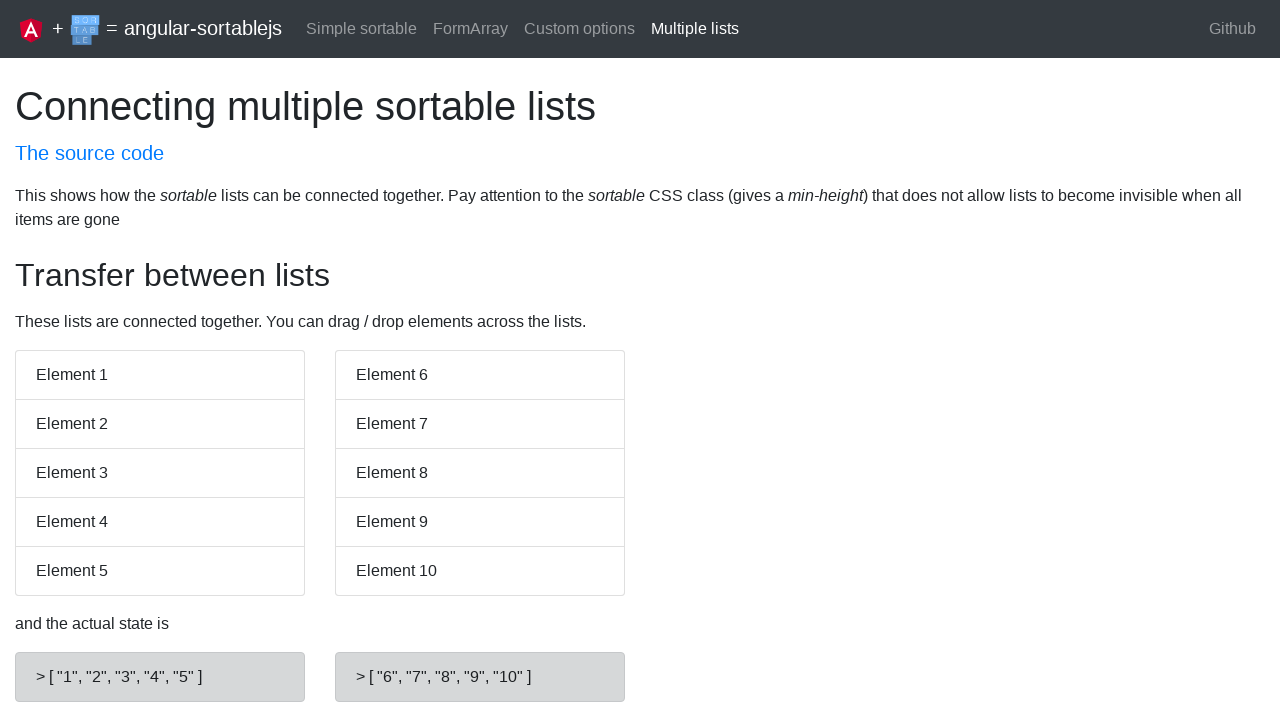

Located target element (Element 2) for drag and drop
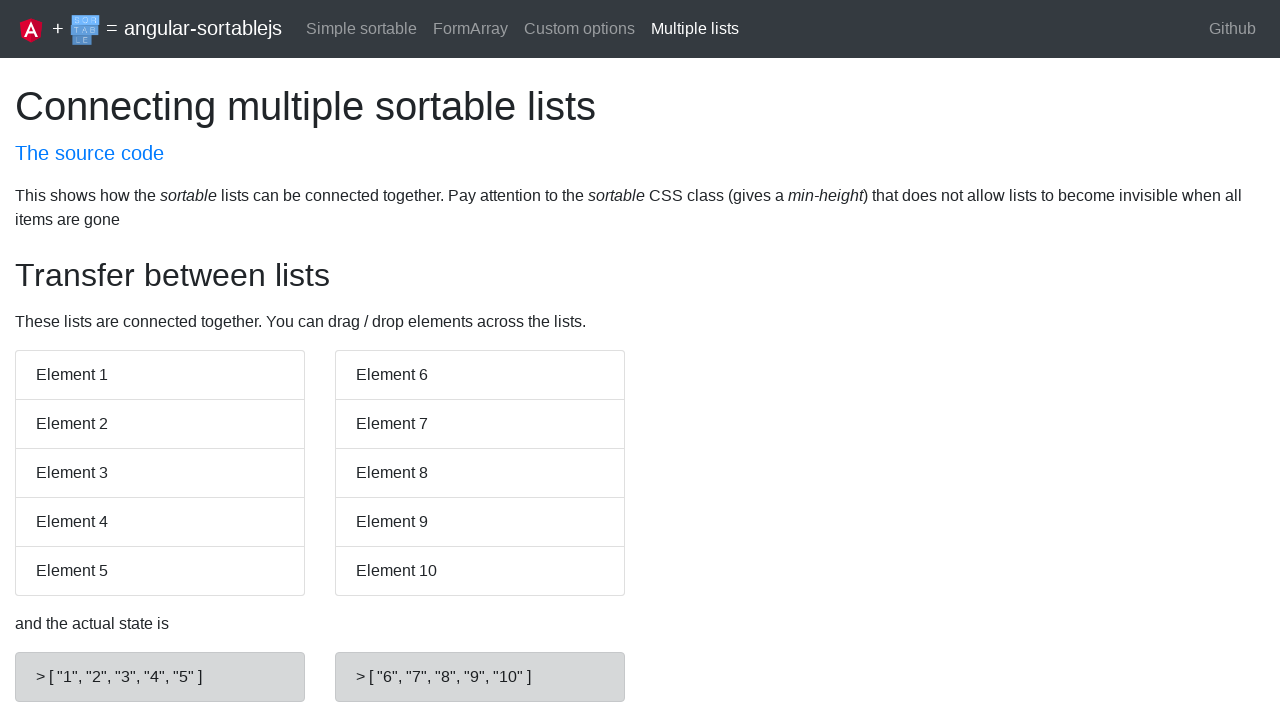

Performed drag and drop of Element 8 to Element 2 position at (160, 424)
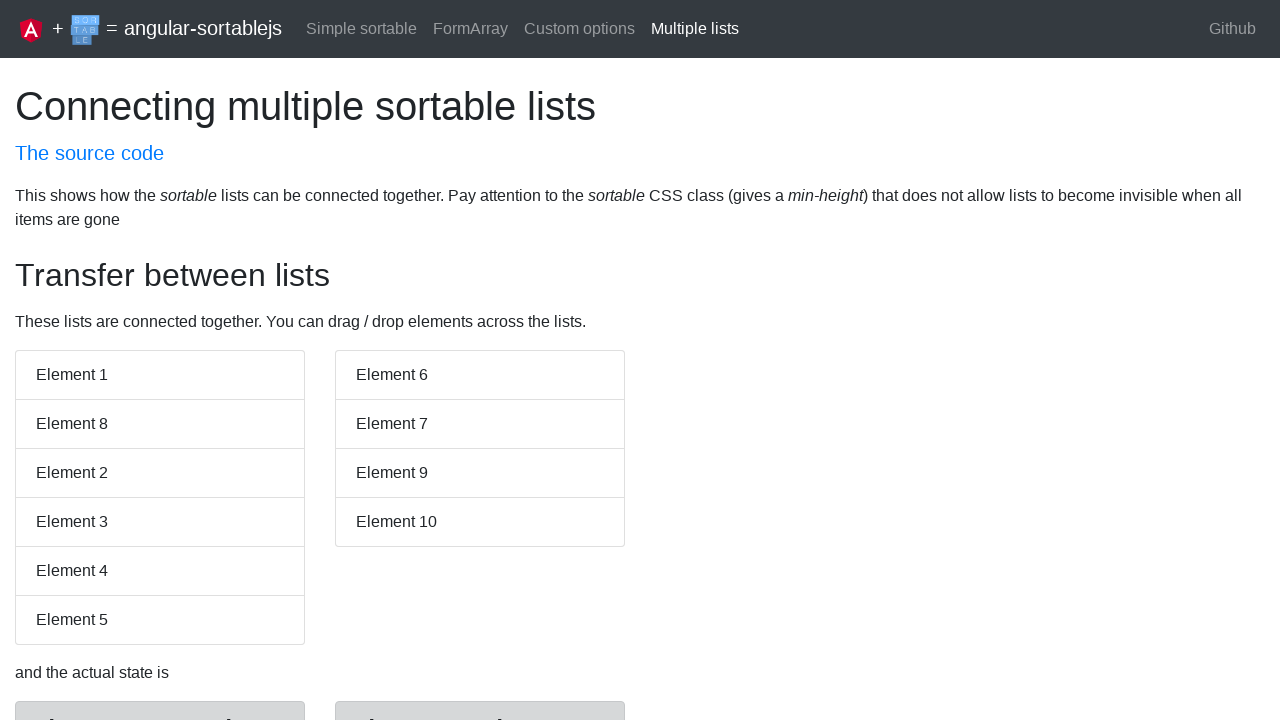

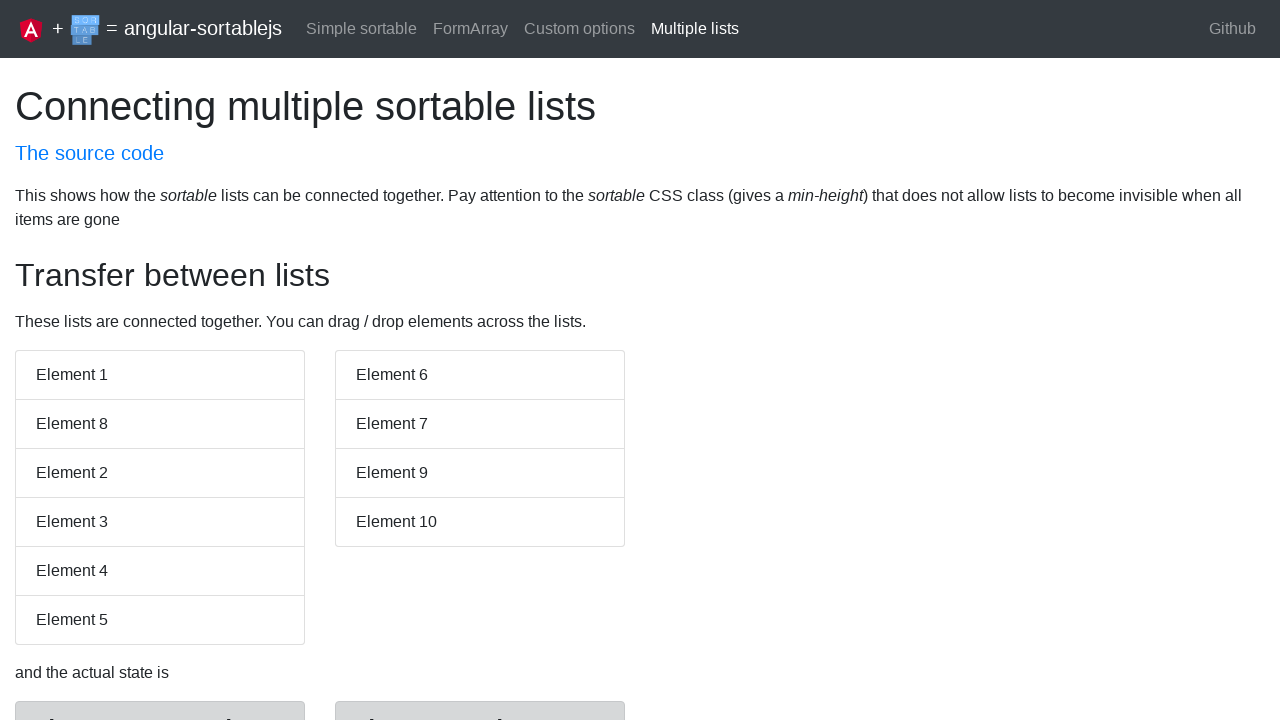